Tests file upload functionality by uploading a sample file through the upload input and verifying the file path is displayed

Starting URL: https://demoqa.com/upload-download

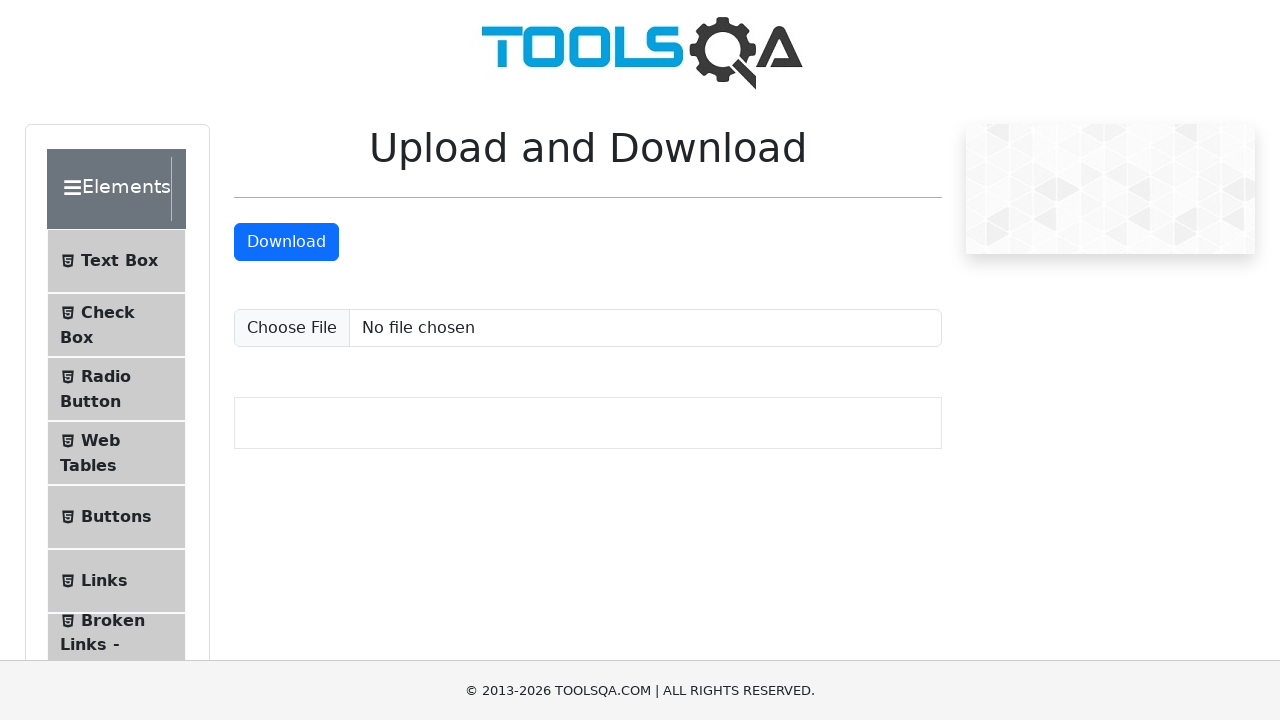

Created temporary test file for upload
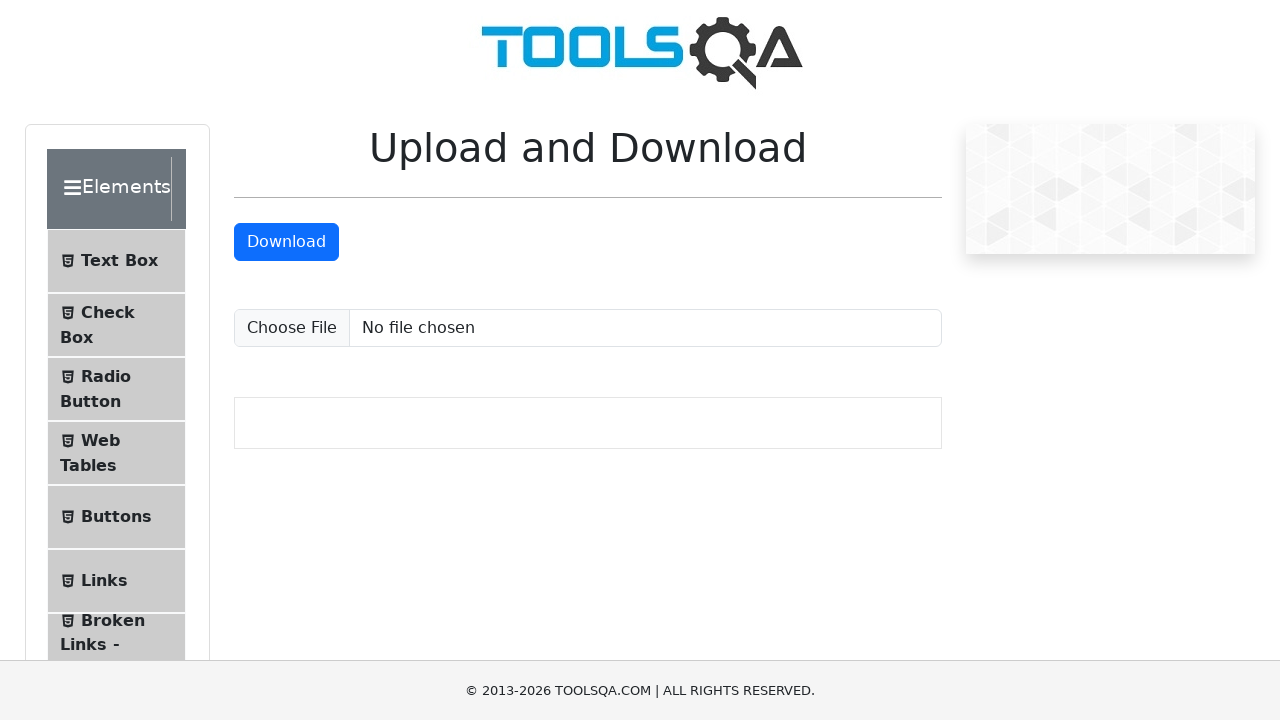

Set input file to upload testUploadFile.jpeg
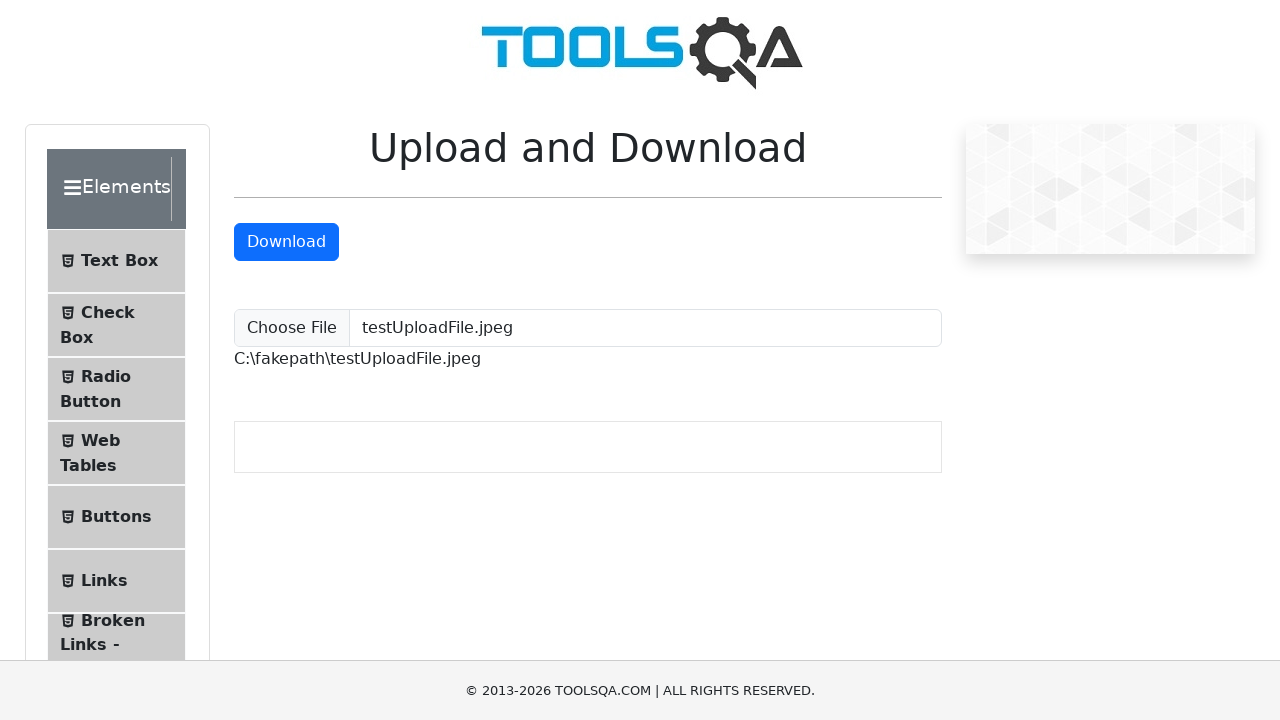

Waited for uploaded file path element to appear
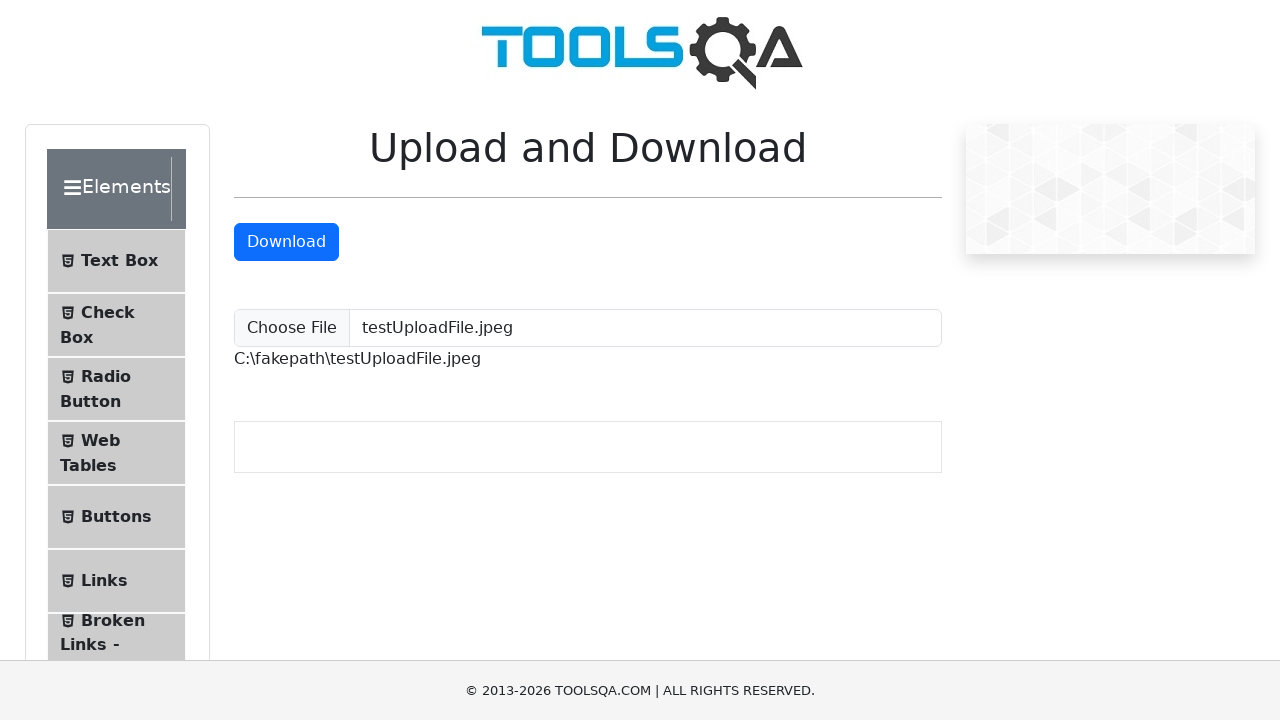

Retrieved uploaded file path text content
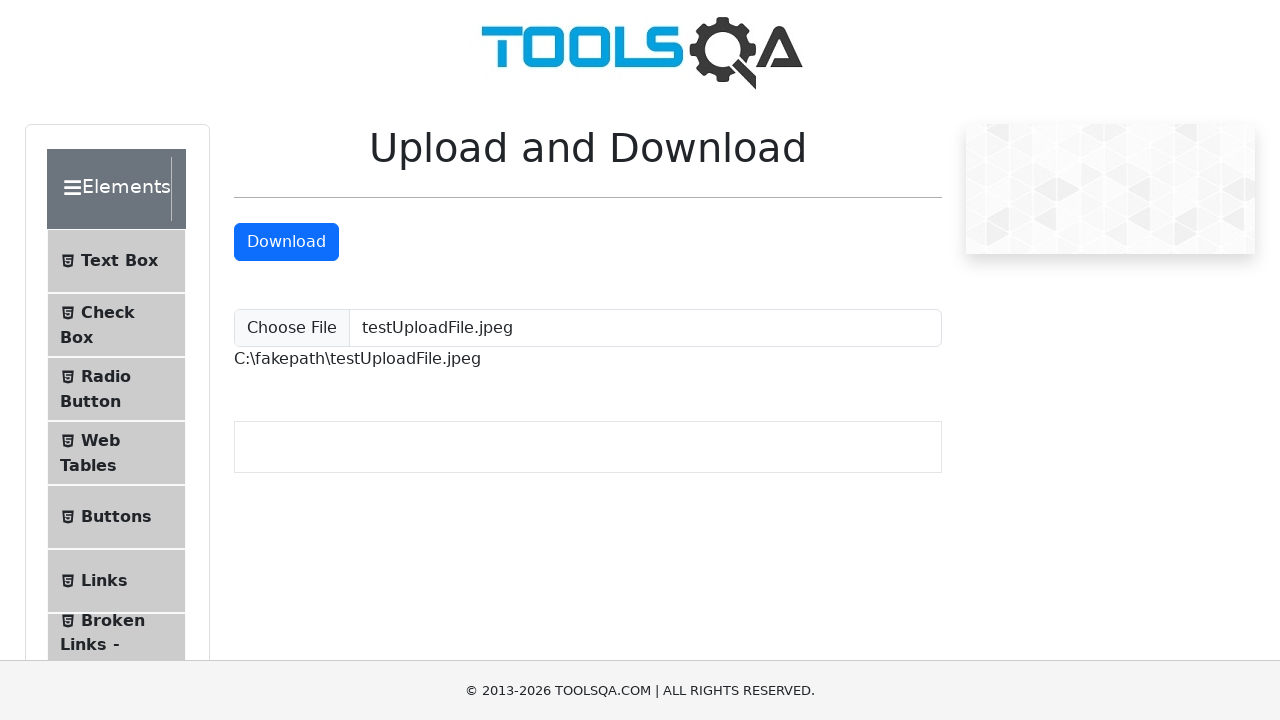

Verified that testUploadFile.jpeg is displayed in upload confirmation
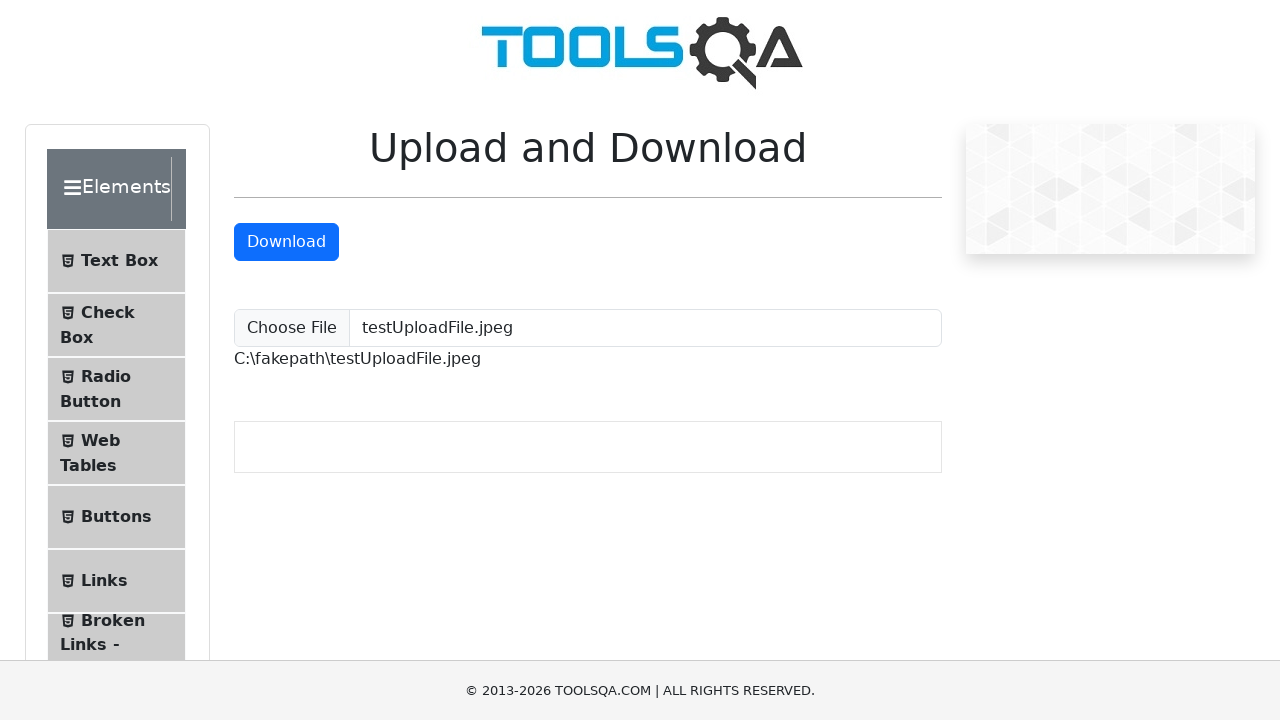

Removed temporary test file
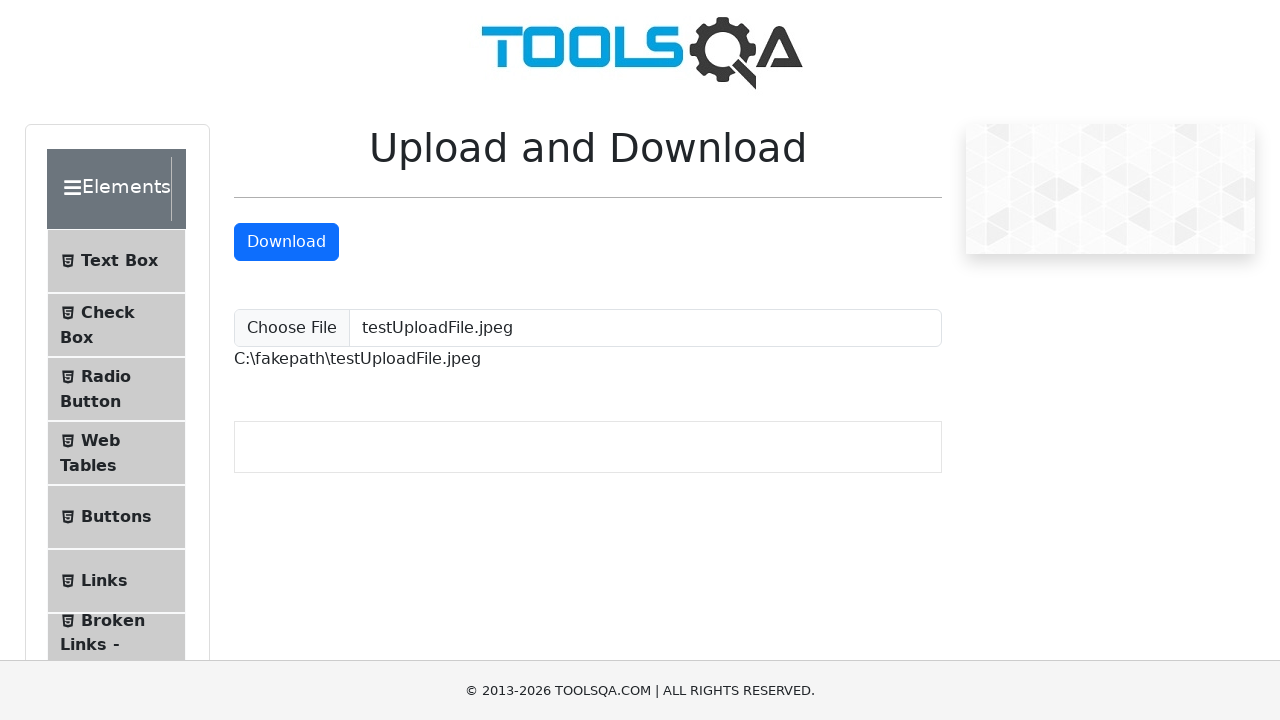

Removed temporary directory
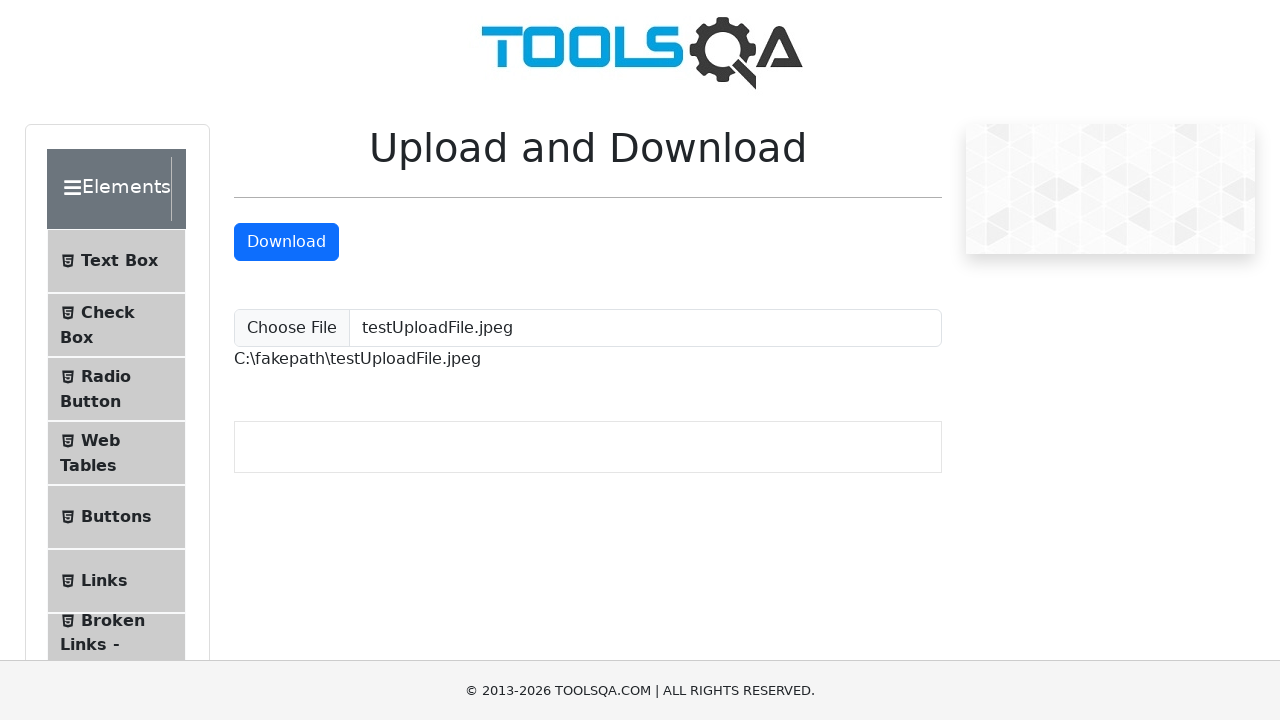

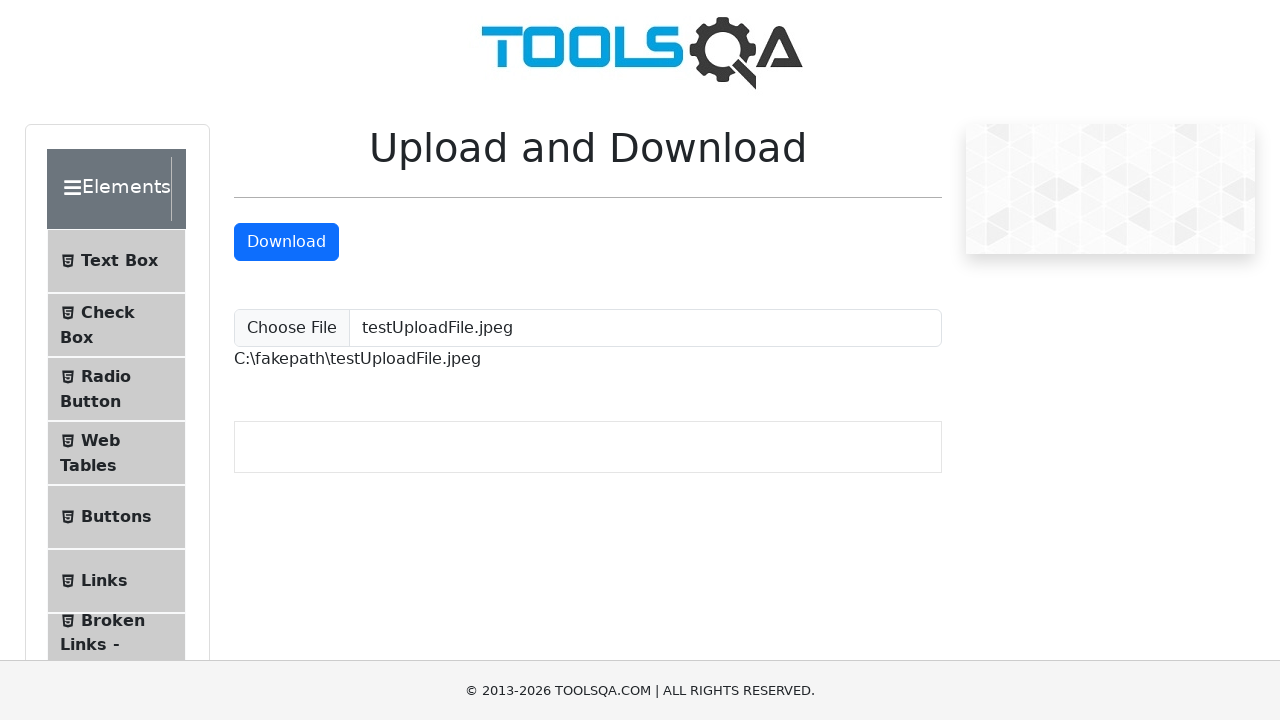